Tests registration form validation by submitting an empty form and verifying error messages appear for required fields (name and email)

Starting URL: https://alada.vn/tai-khoan/dang-ky.html

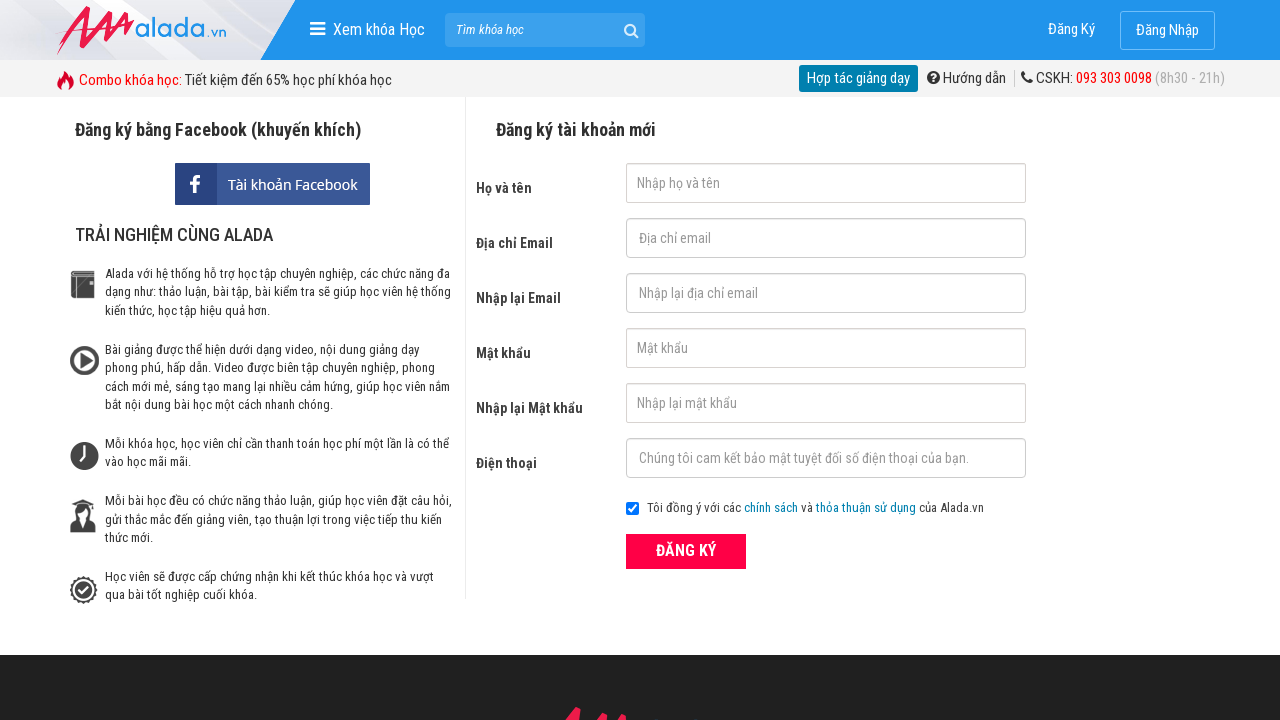

Clicked submit button without filling any form fields at (686, 551) on button[type='submit']
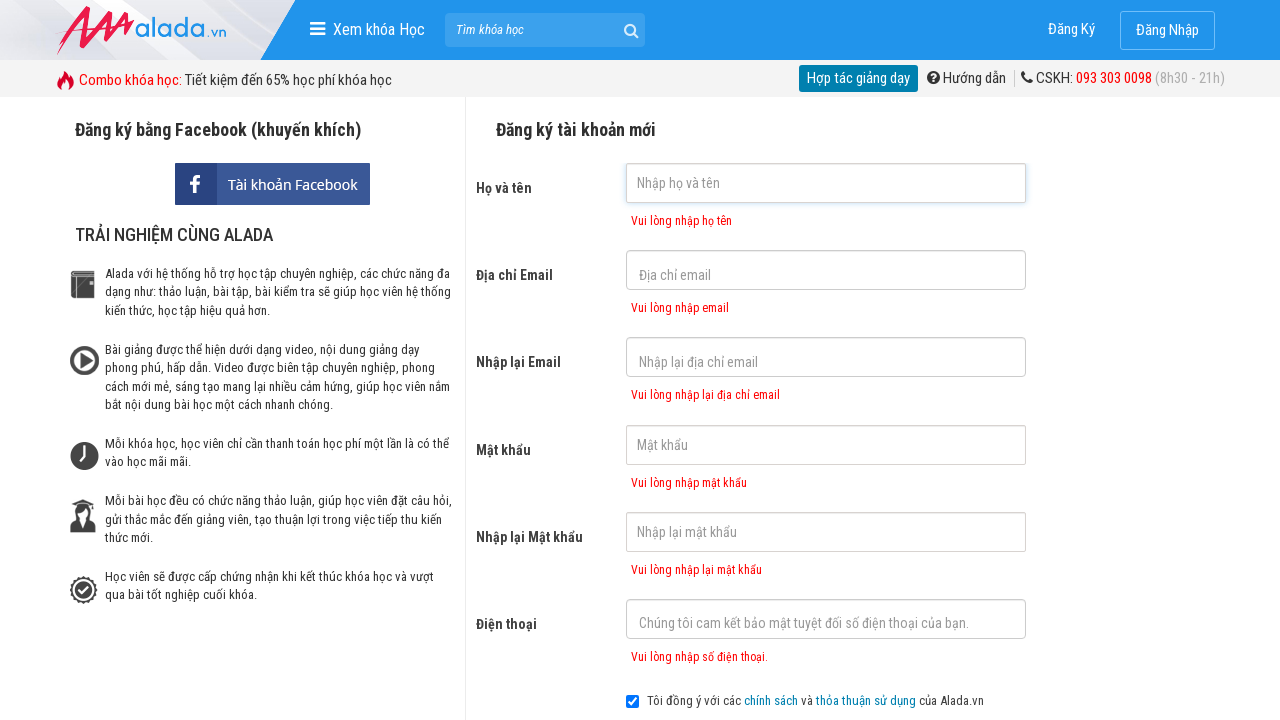

Waited for name field error message to appear
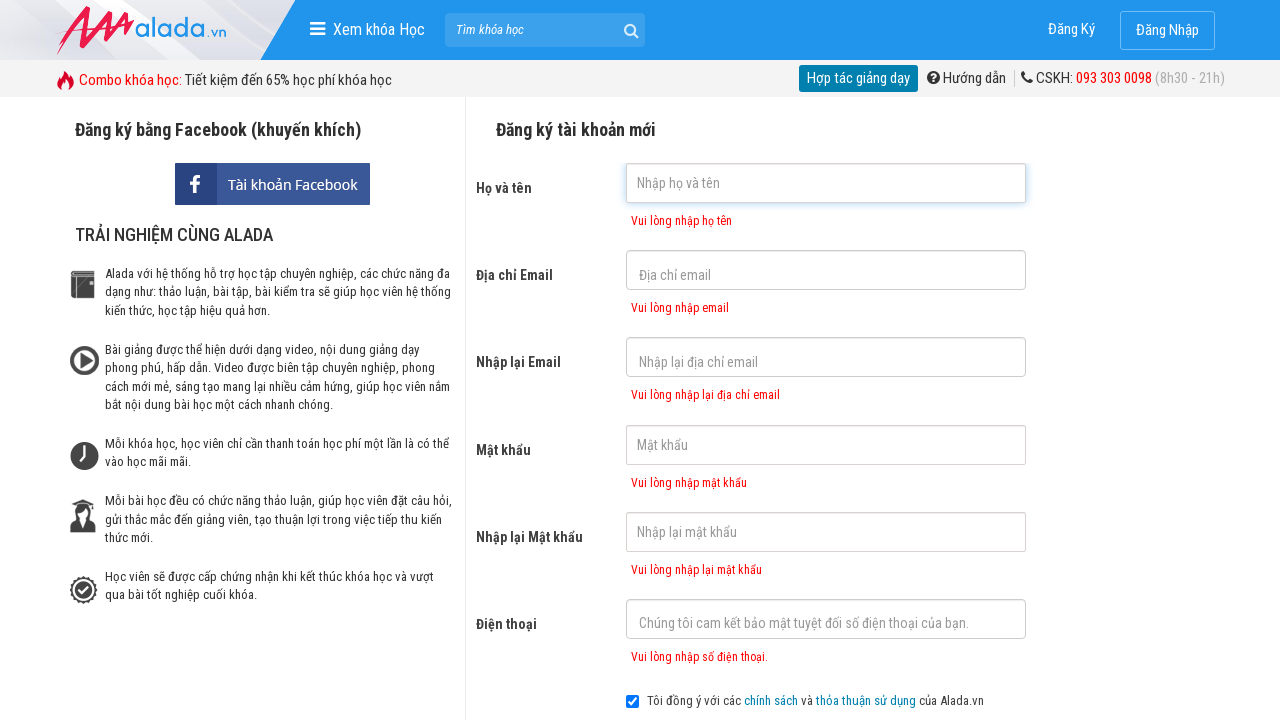

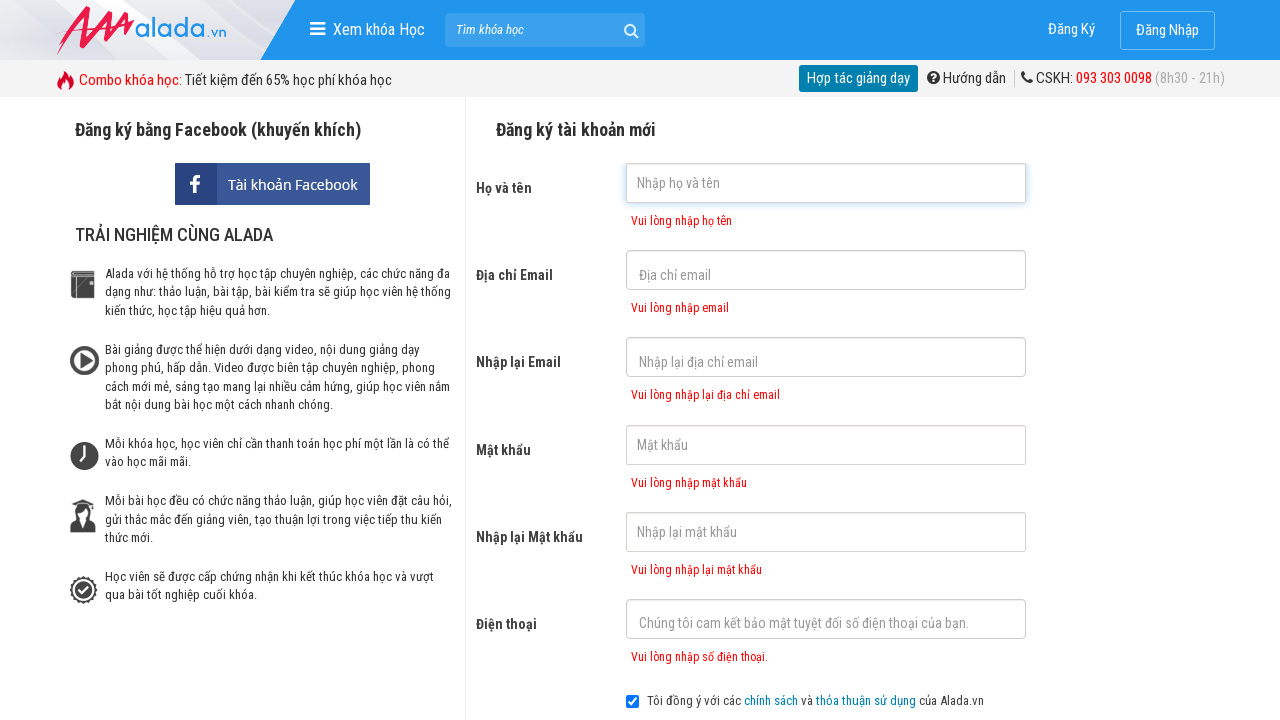